Tests filling a text field on the DemoQA automation practice form by entering a value and pressing Enter to submit

Starting URL: https://demoqa.com/automation-practice-form

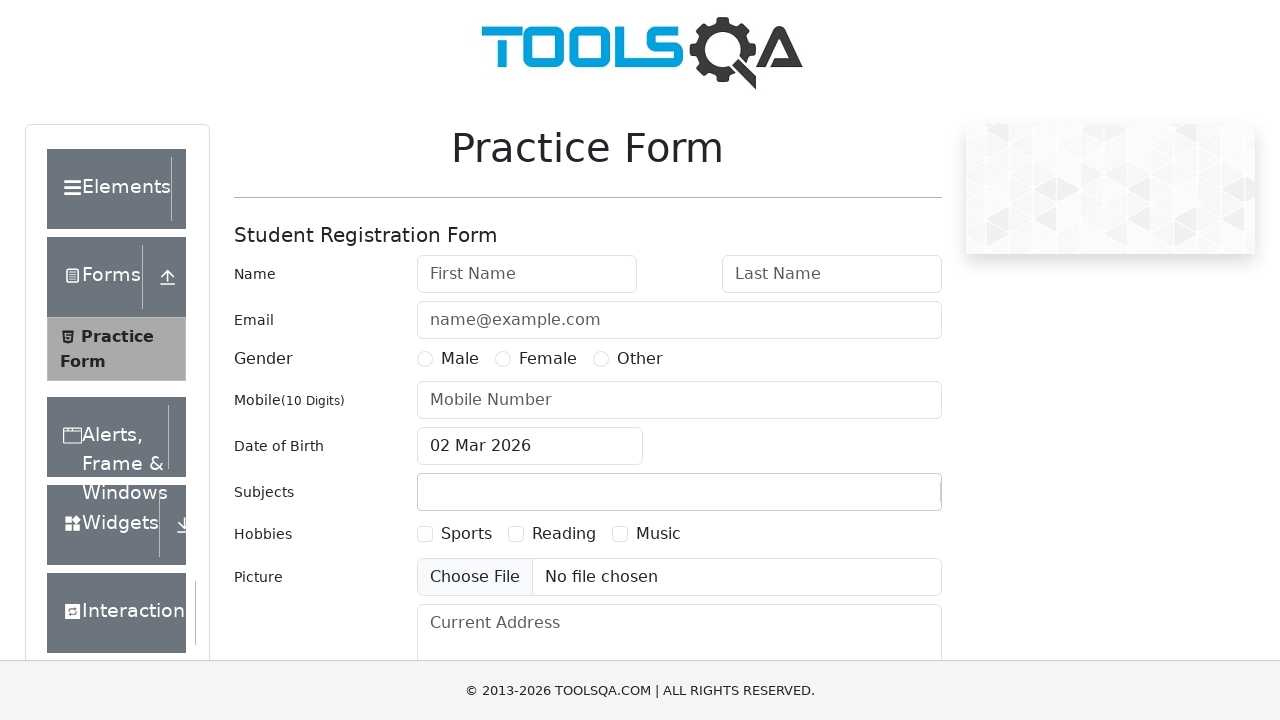

Cleared the firstName text field on #firstName
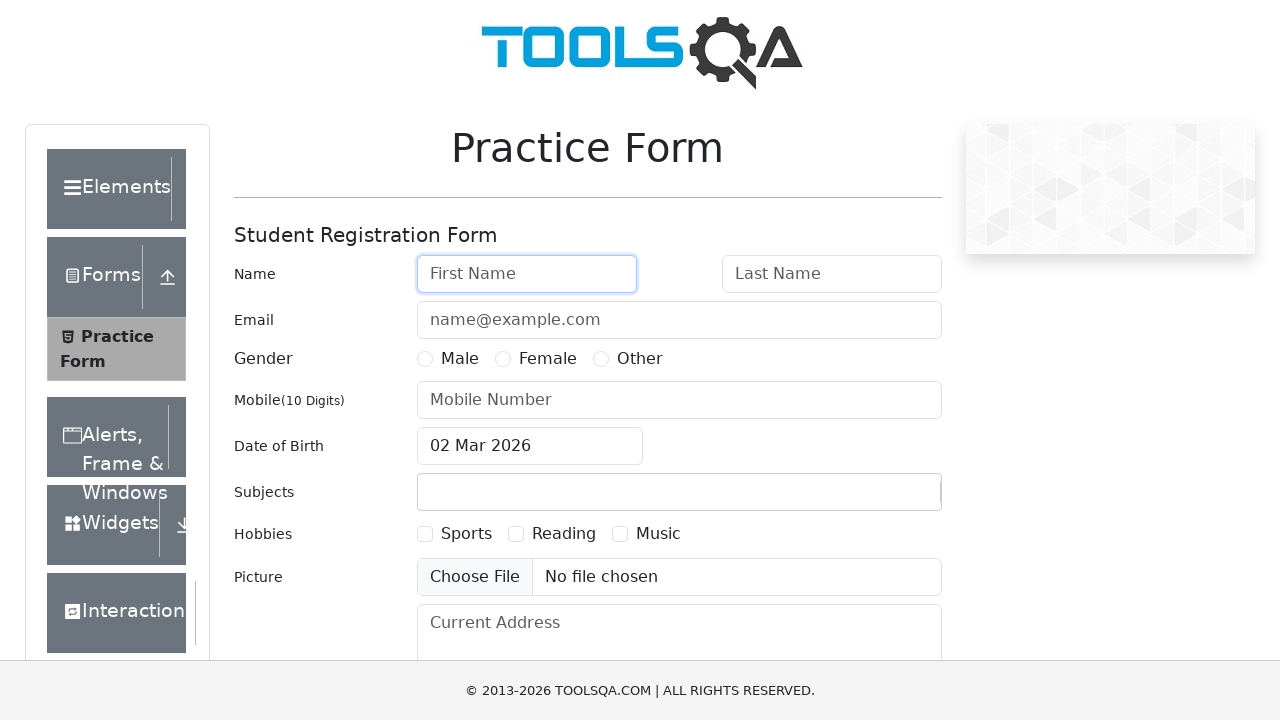

Filled firstName field with 'reshu' on #firstName
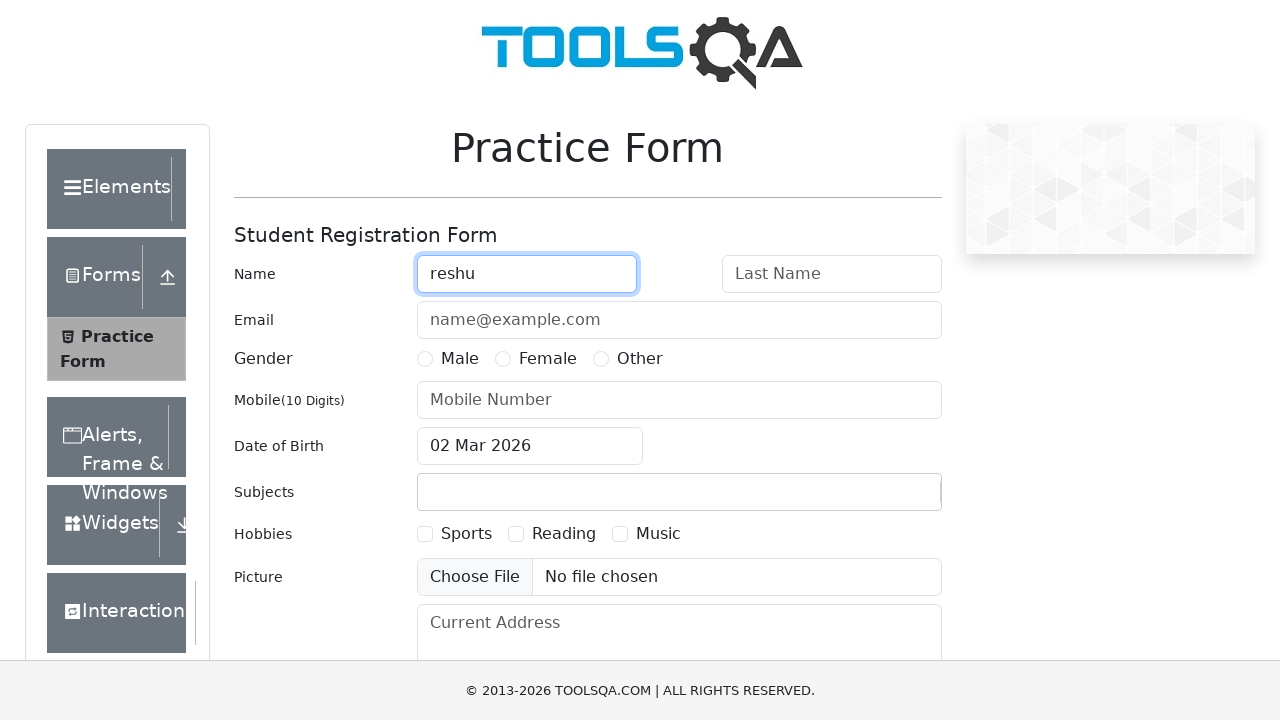

Pressed Enter to submit the form on #firstName
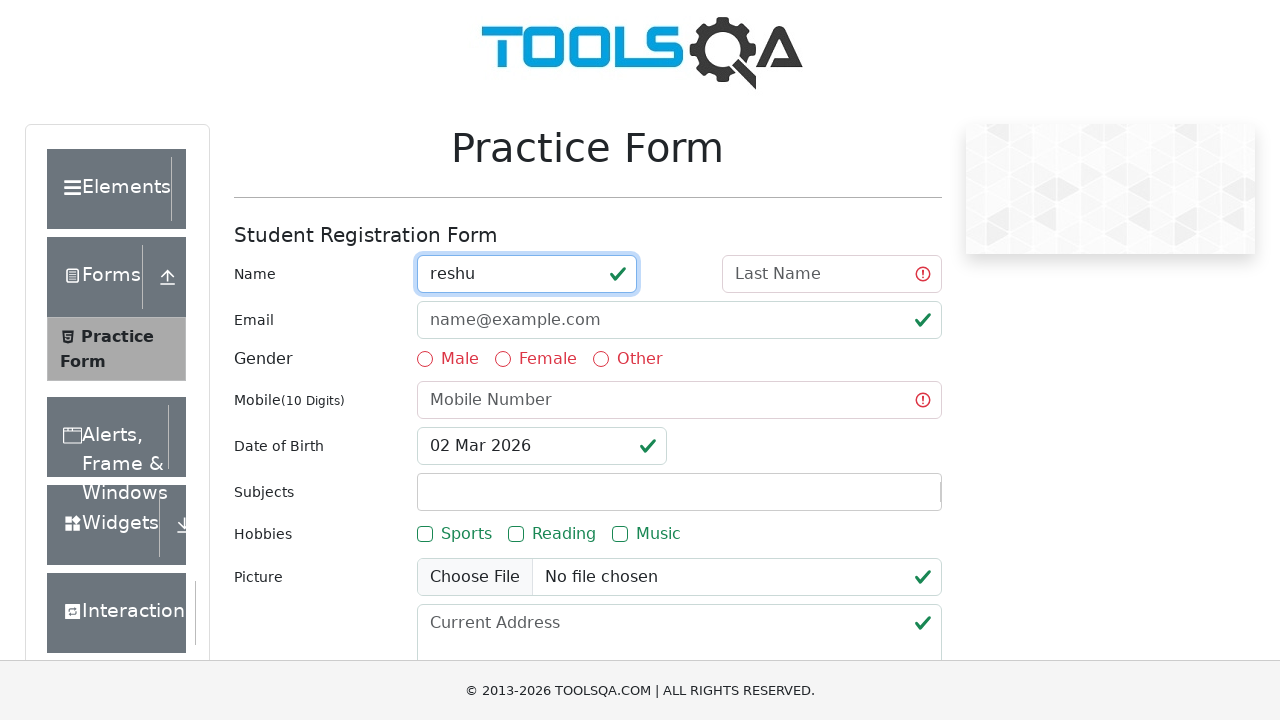

Waited 2 seconds for form submission to complete
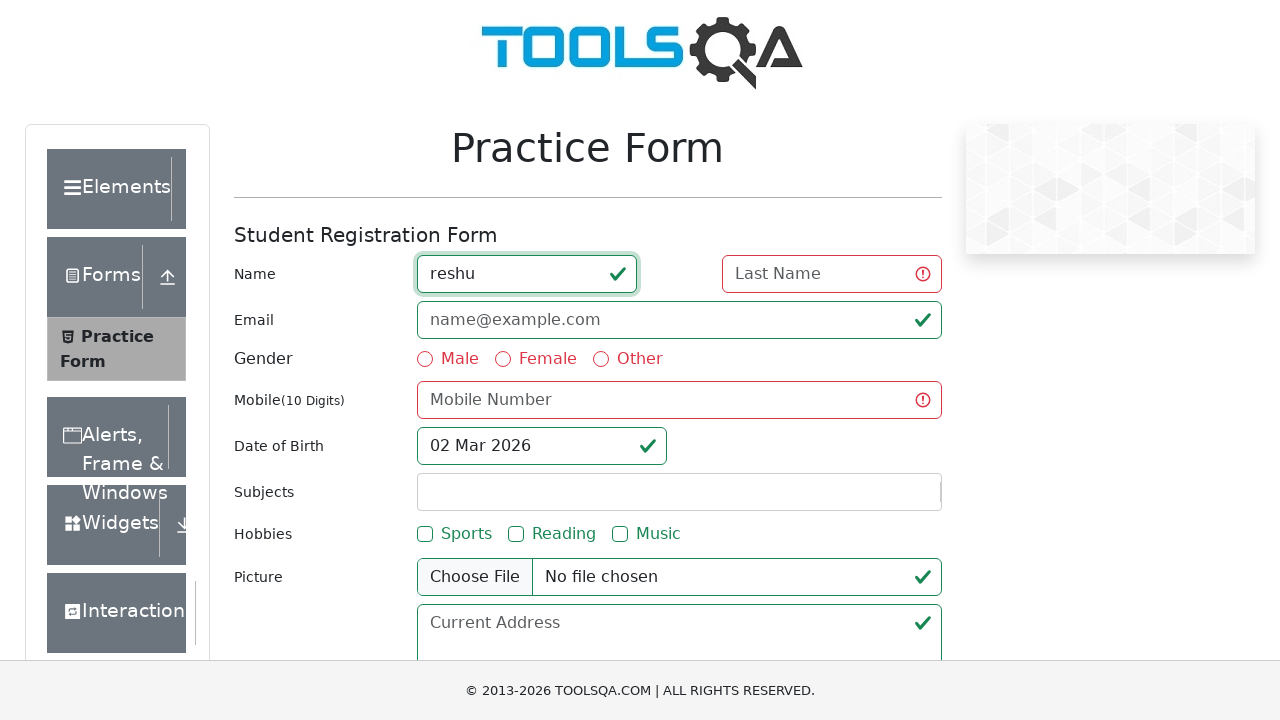

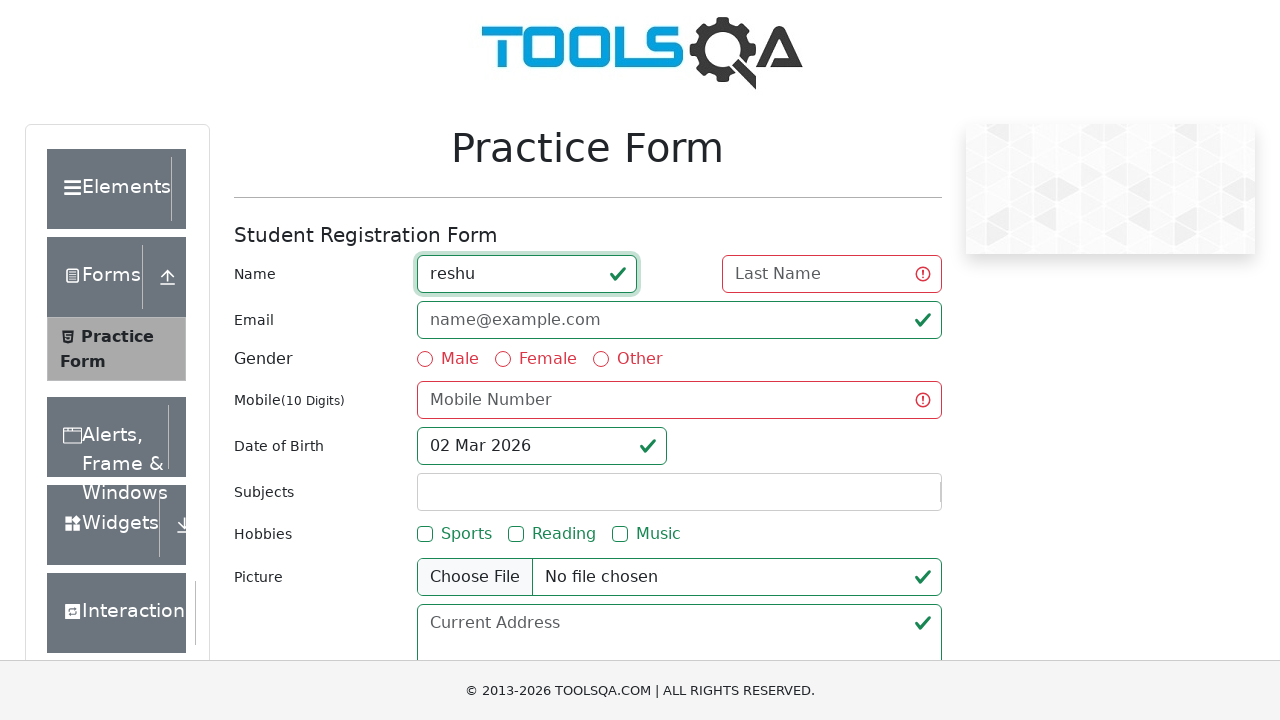